Tests radio button functionality by selecting Option 3, then Option 1, and verifying the result displays Option 1 as the selected option

Starting URL: https://kristinek.github.io/site/examples/actions

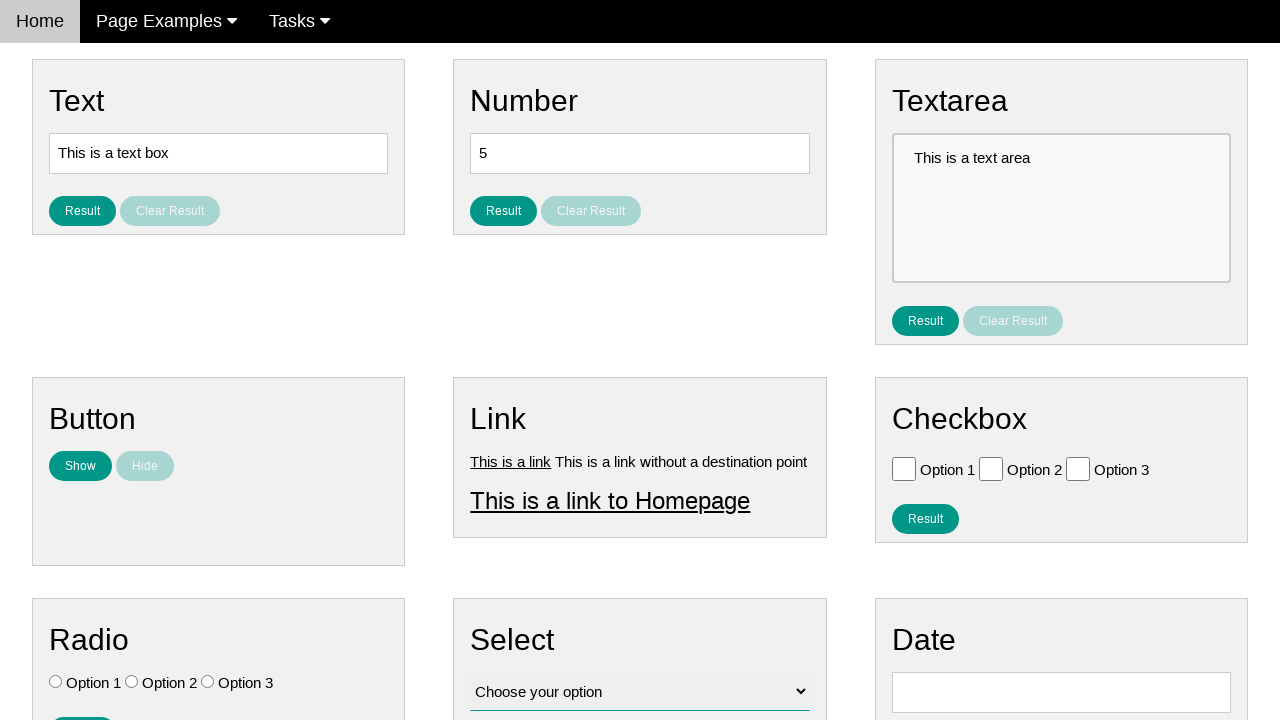

Clicked Option 3 radio button at (208, 682) on #vfb-7-3
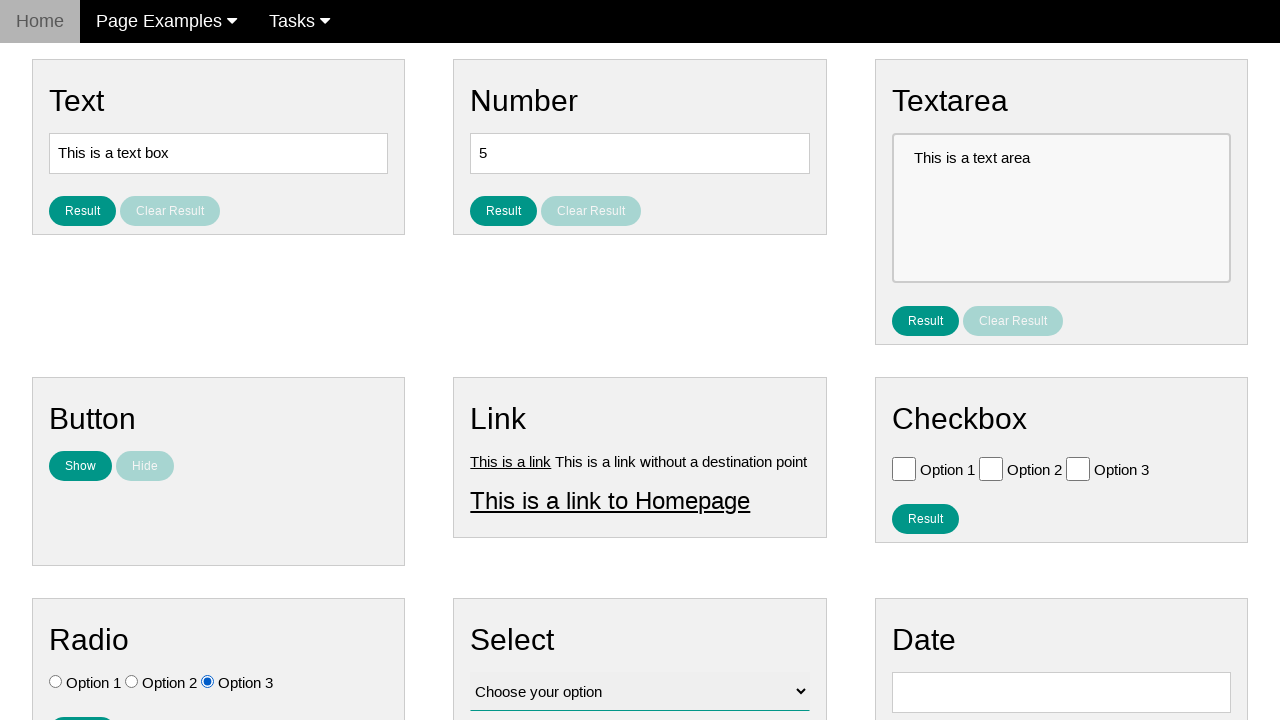

Clicked Option 1 radio button to deselect Option 3 at (56, 682) on #vfb-7-1
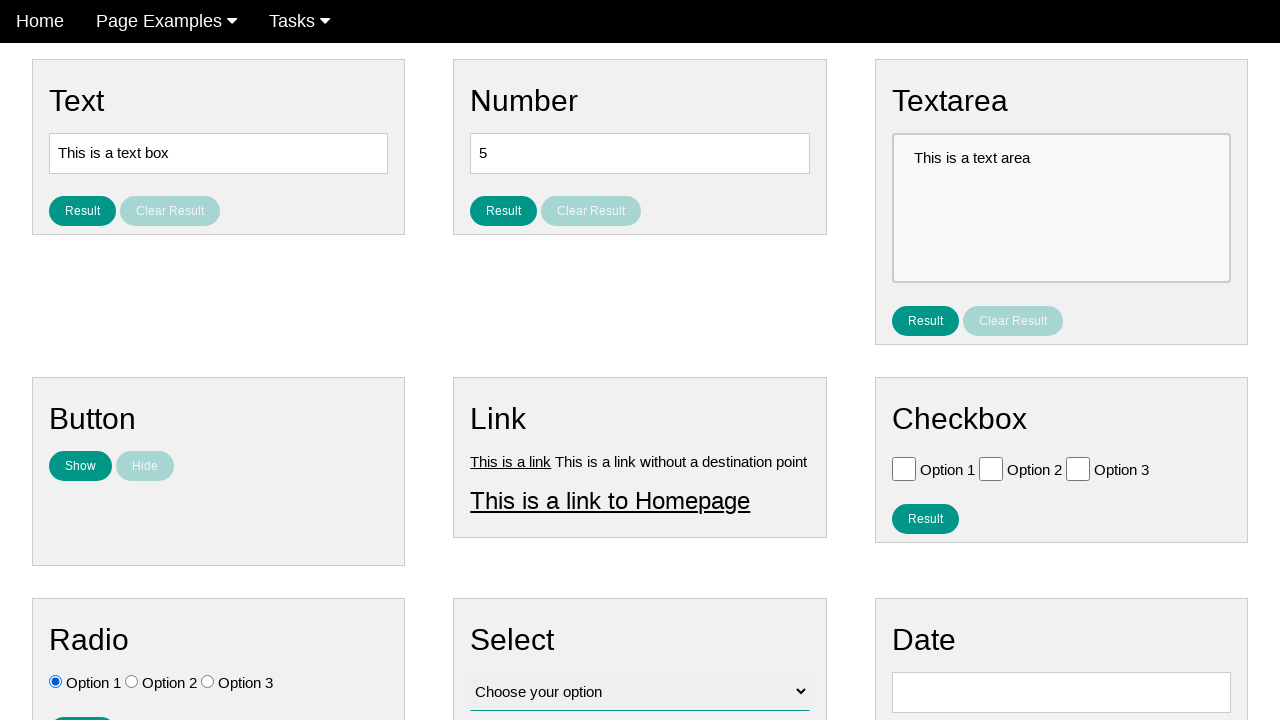

Clicked result button to display selection at (82, 705) on #result_button_ratio
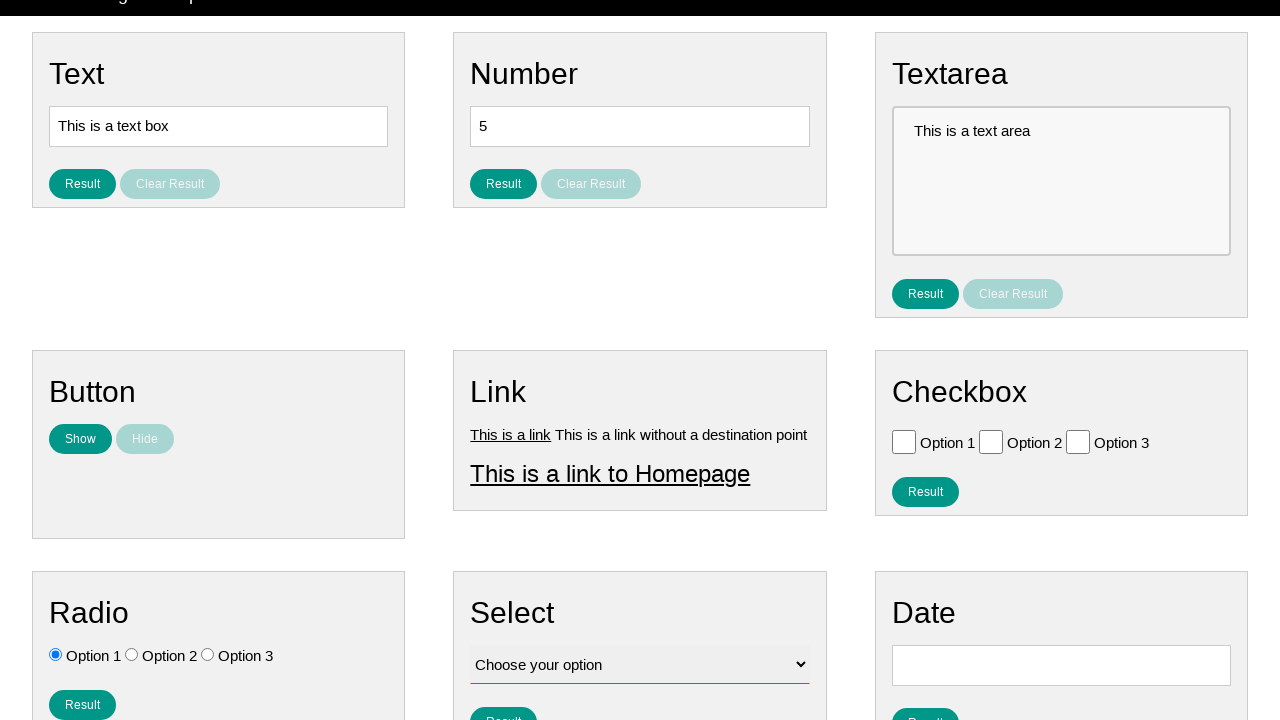

Result radio selection loaded and displayed
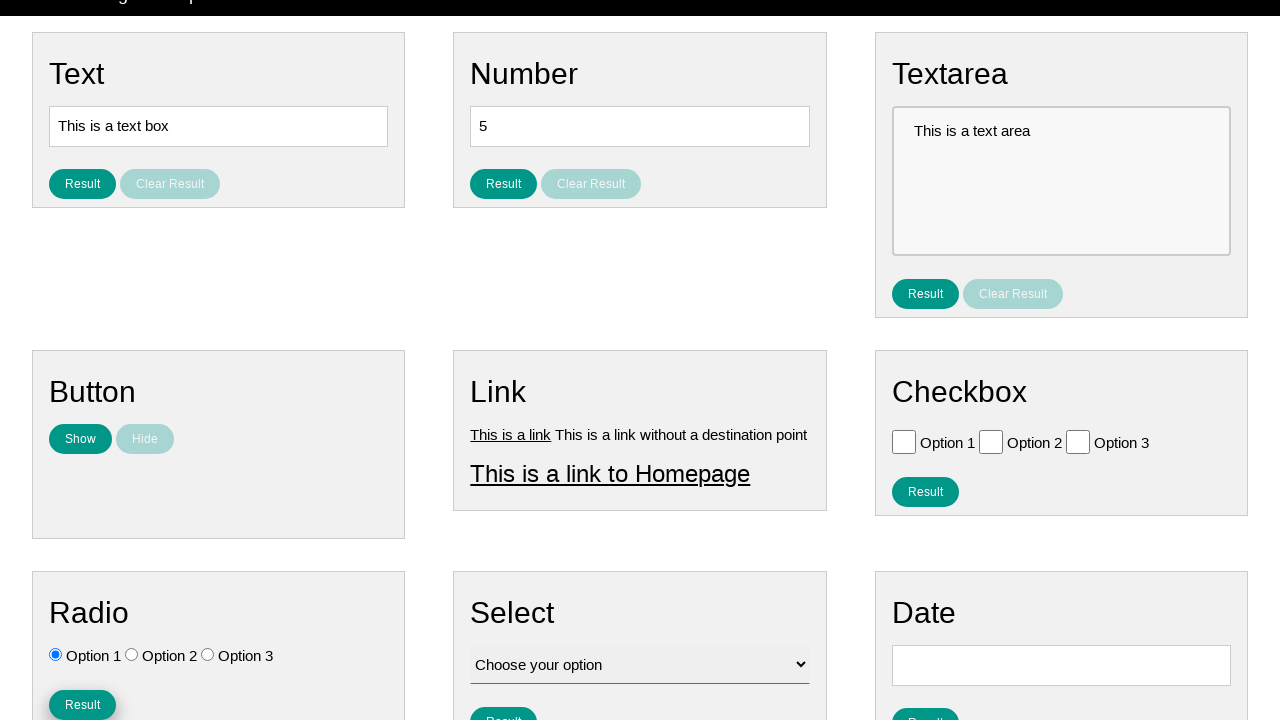

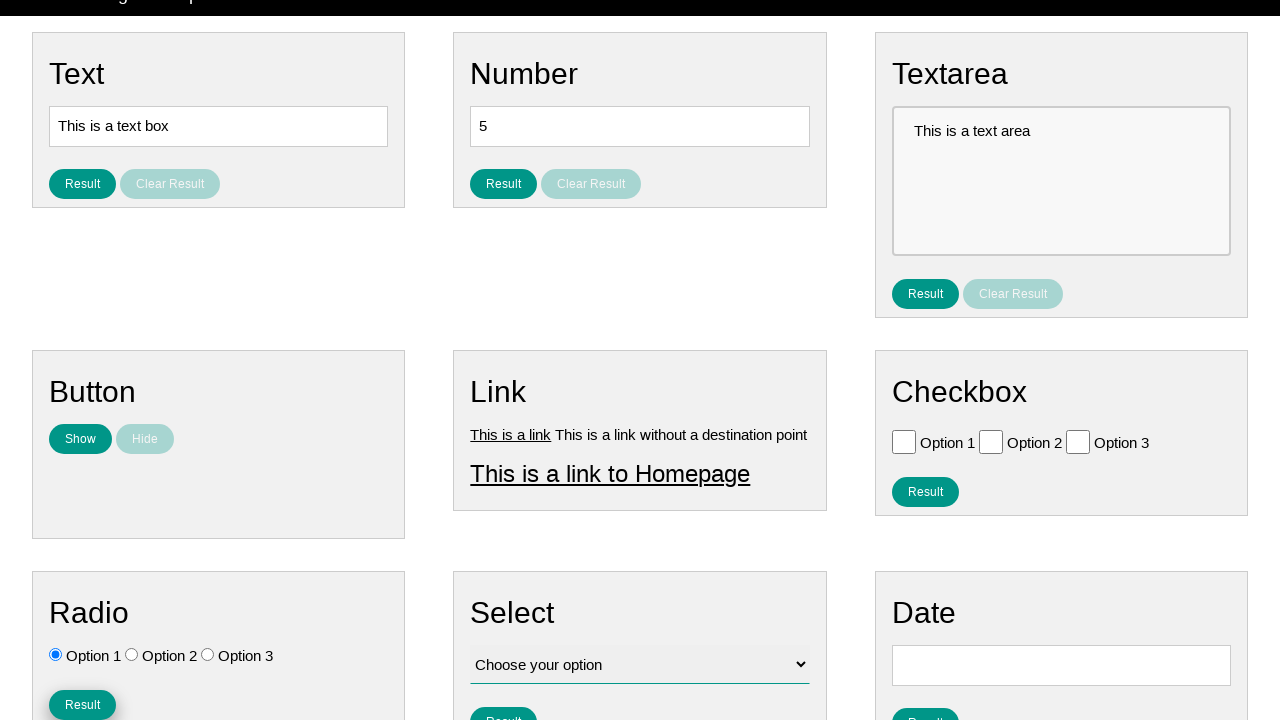